Navigates to OrangeHRM demo login page and verifies that the company logo is displayed

Starting URL: https://opensource-demo.orangehrmlive.com/web/index.php/auth/login

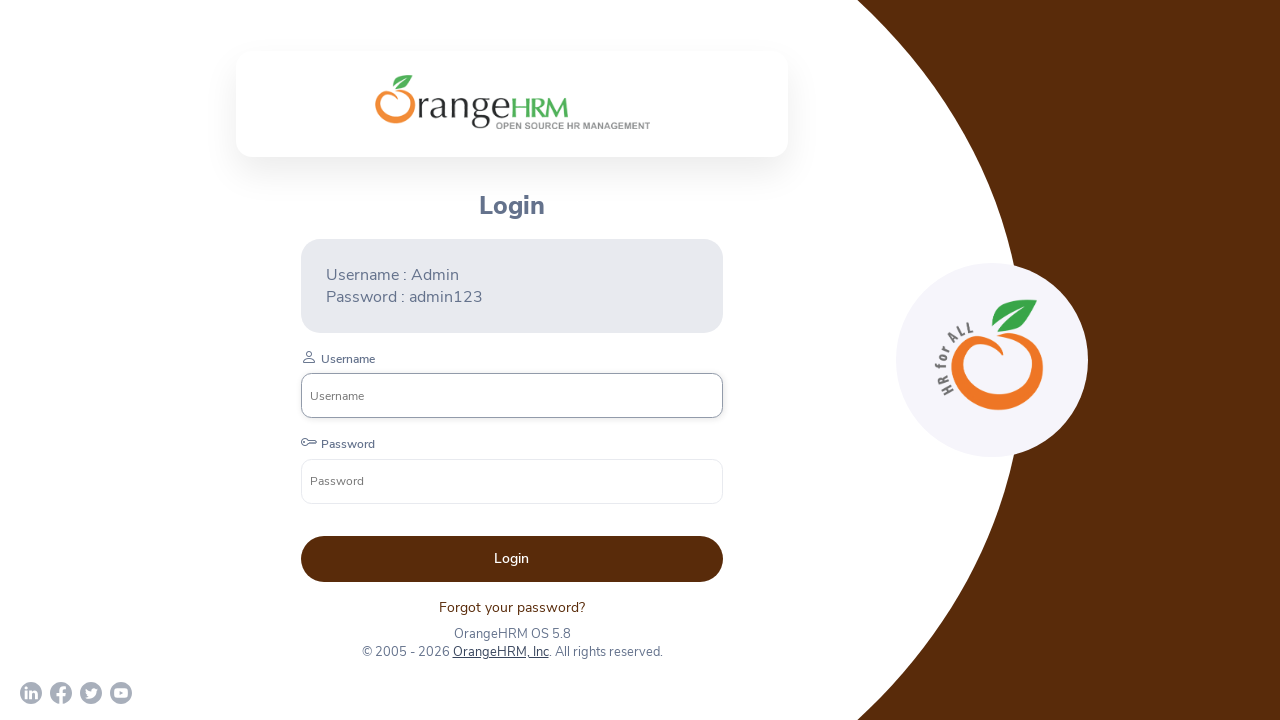

Waited for company logo to become visible
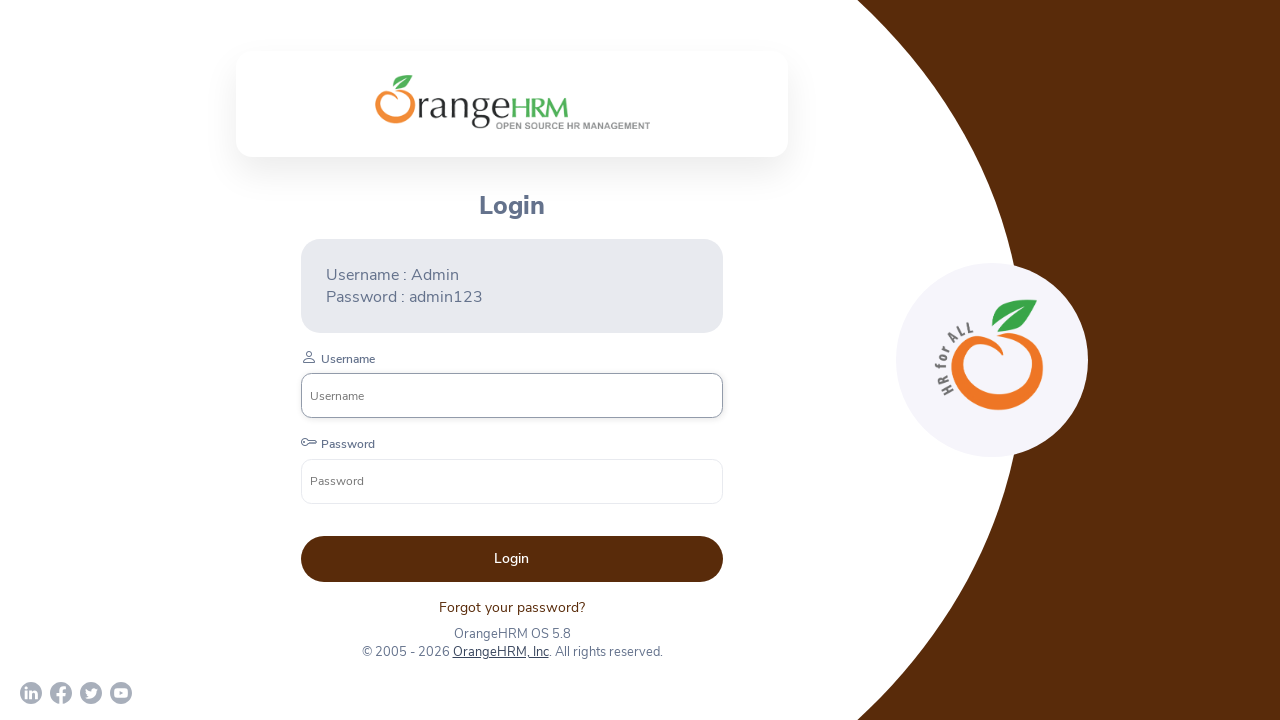

Located company logo element
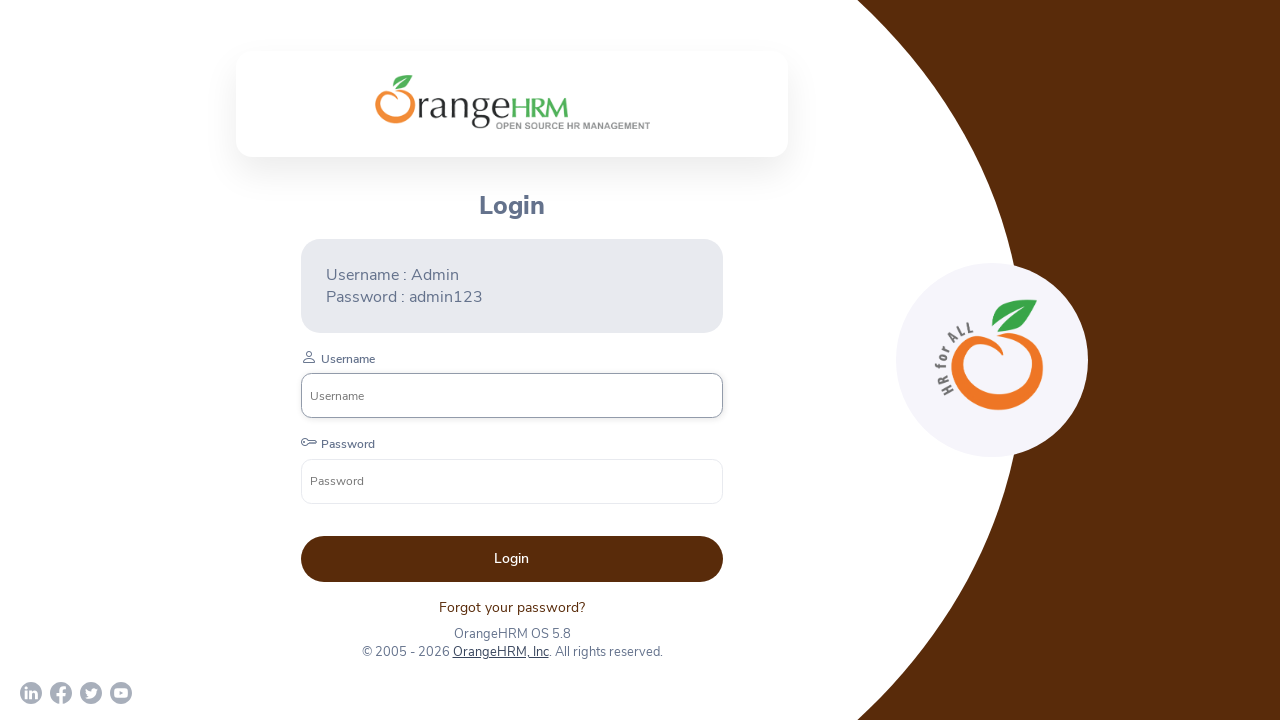

Verified that company logo is visible
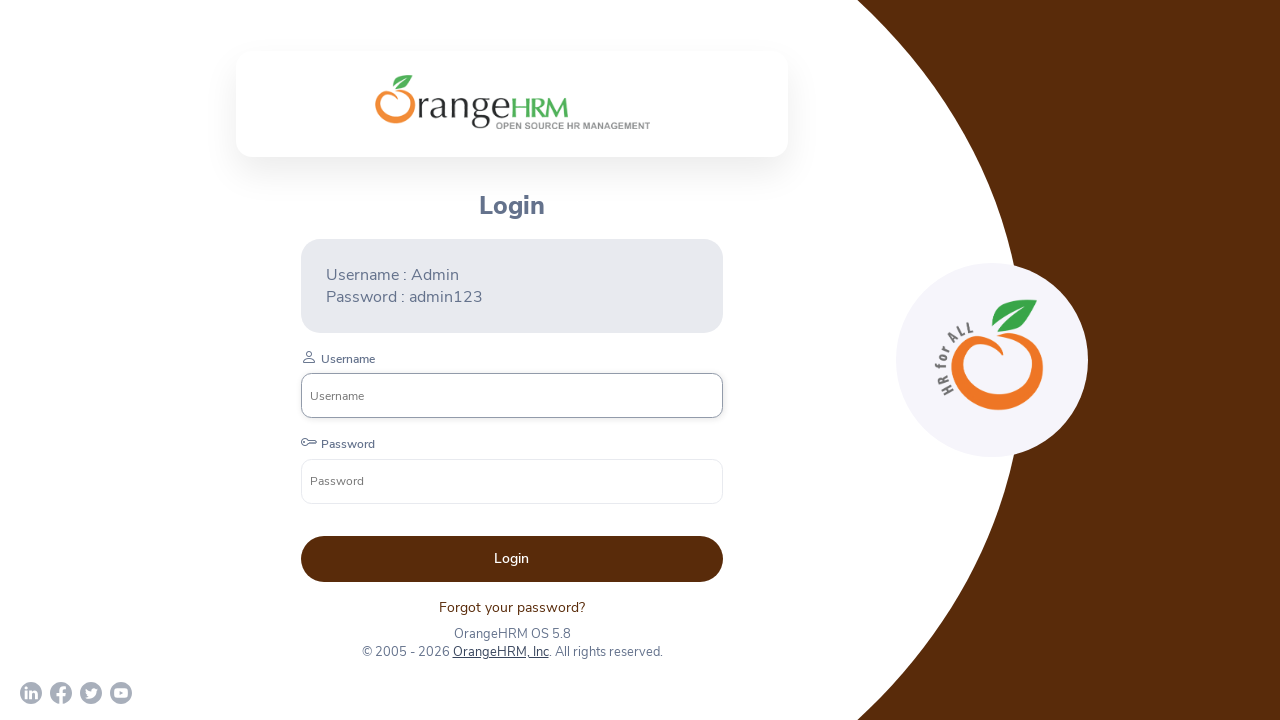

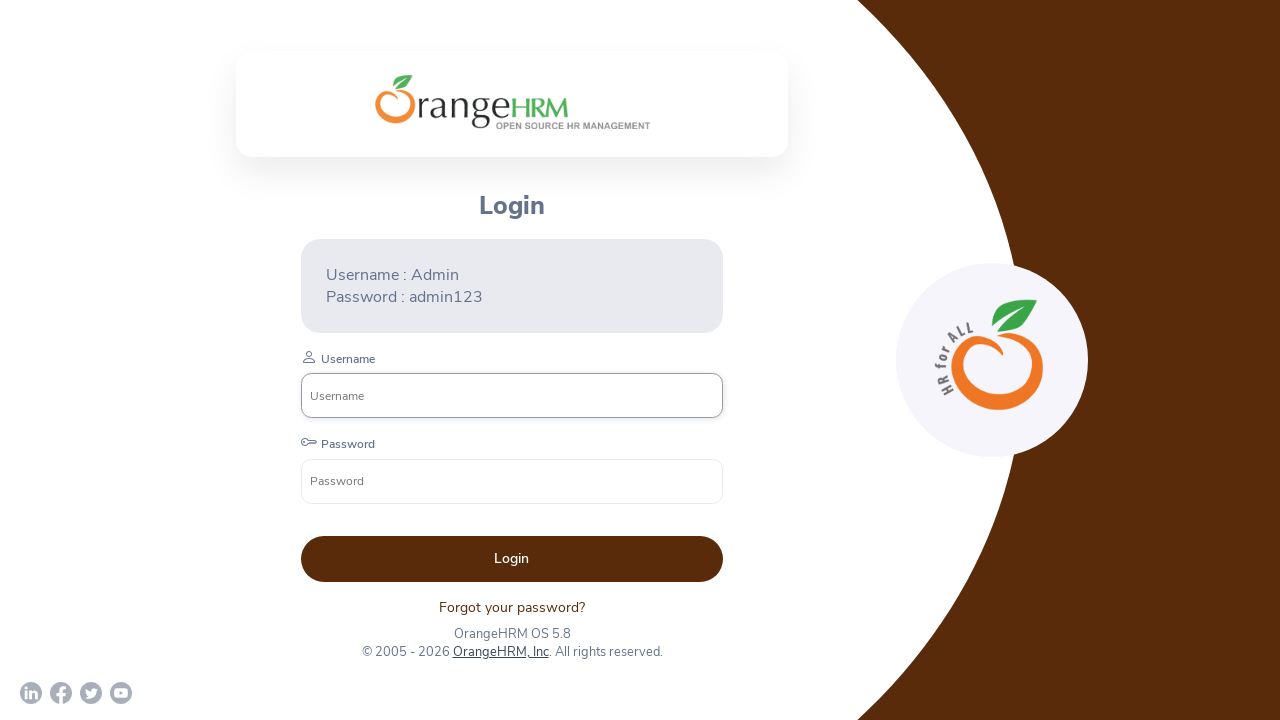